Navigates to a page, clicks on a link identified by a calculated numeric text value, then fills out a form with personal information (first name, last name, city, country) and submits it.

Starting URL: http://suninjuly.github.io/find_link_text

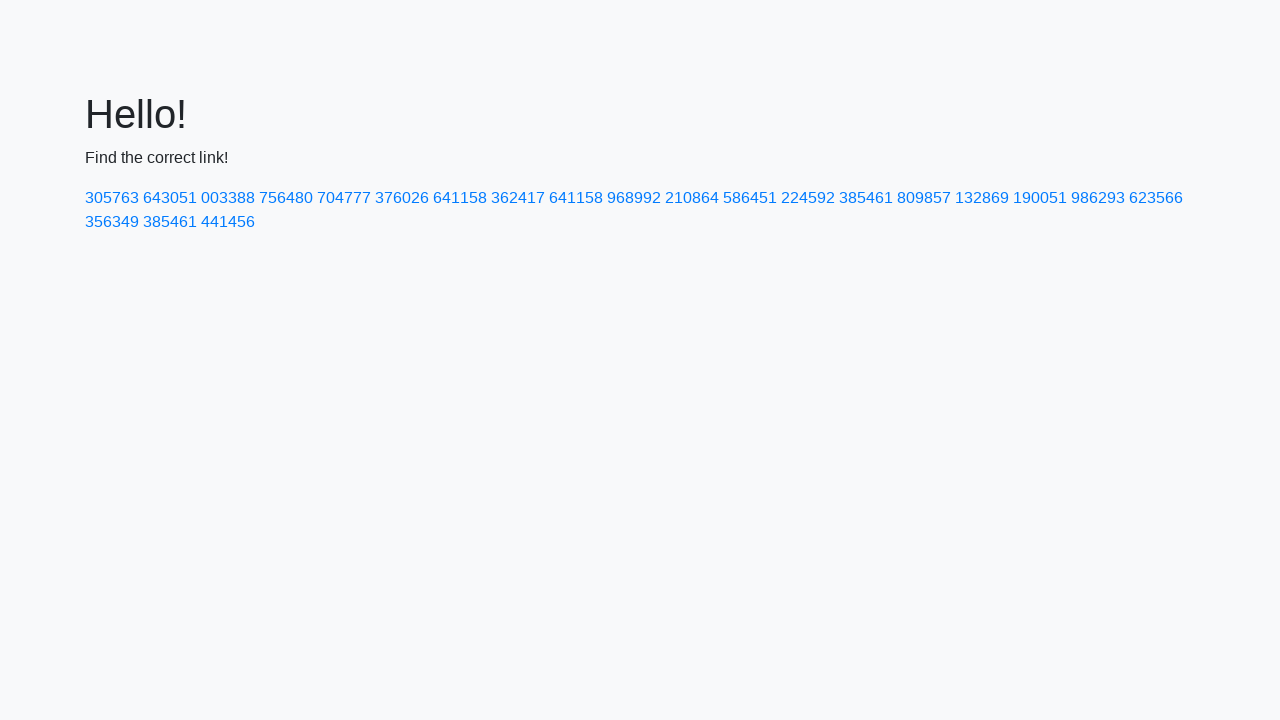

Clicked on link with calculated text '224592' at (808, 198) on a:has-text('224592')
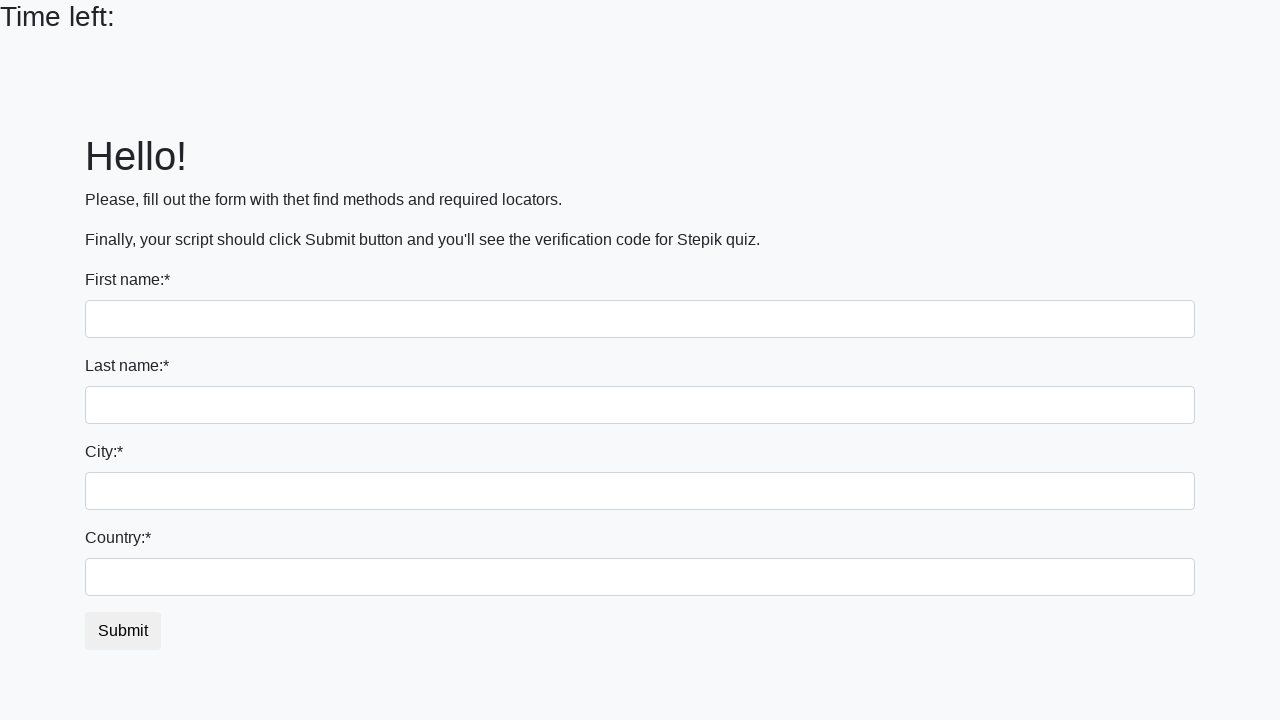

Filled first name field with 'Ivan' on input
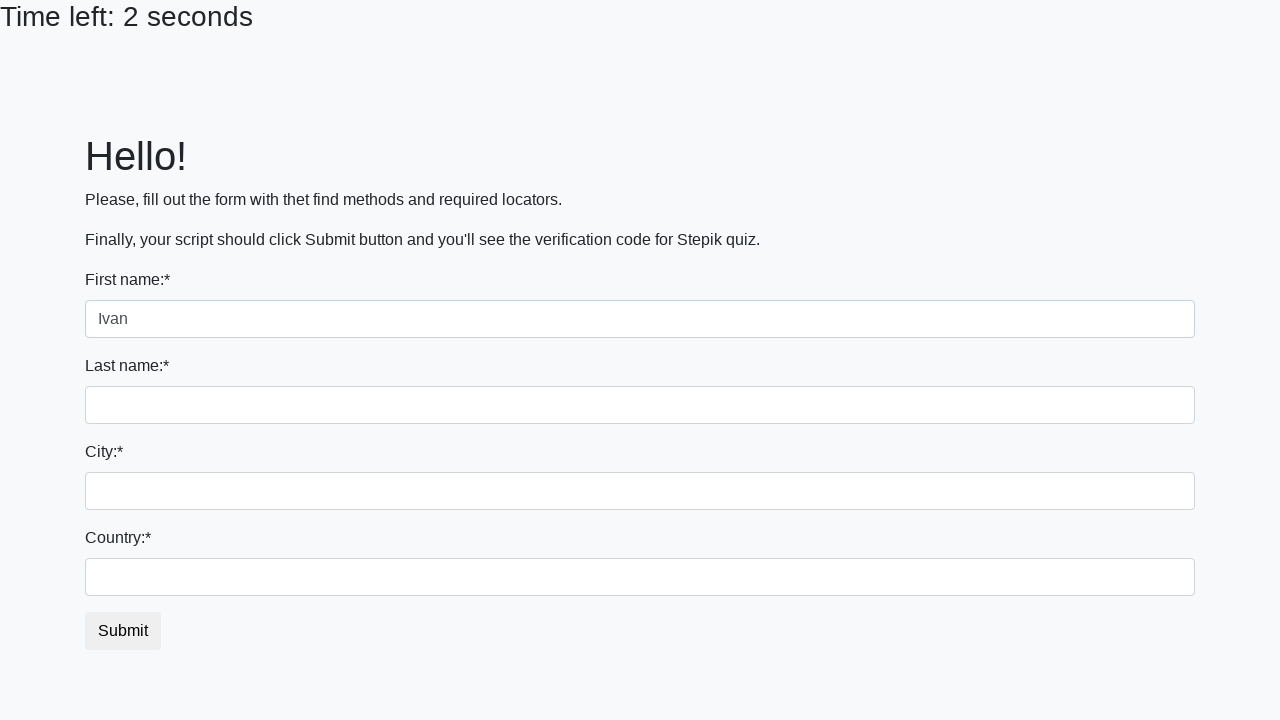

Filled last name field with 'Petrov' on input[name='last_name']
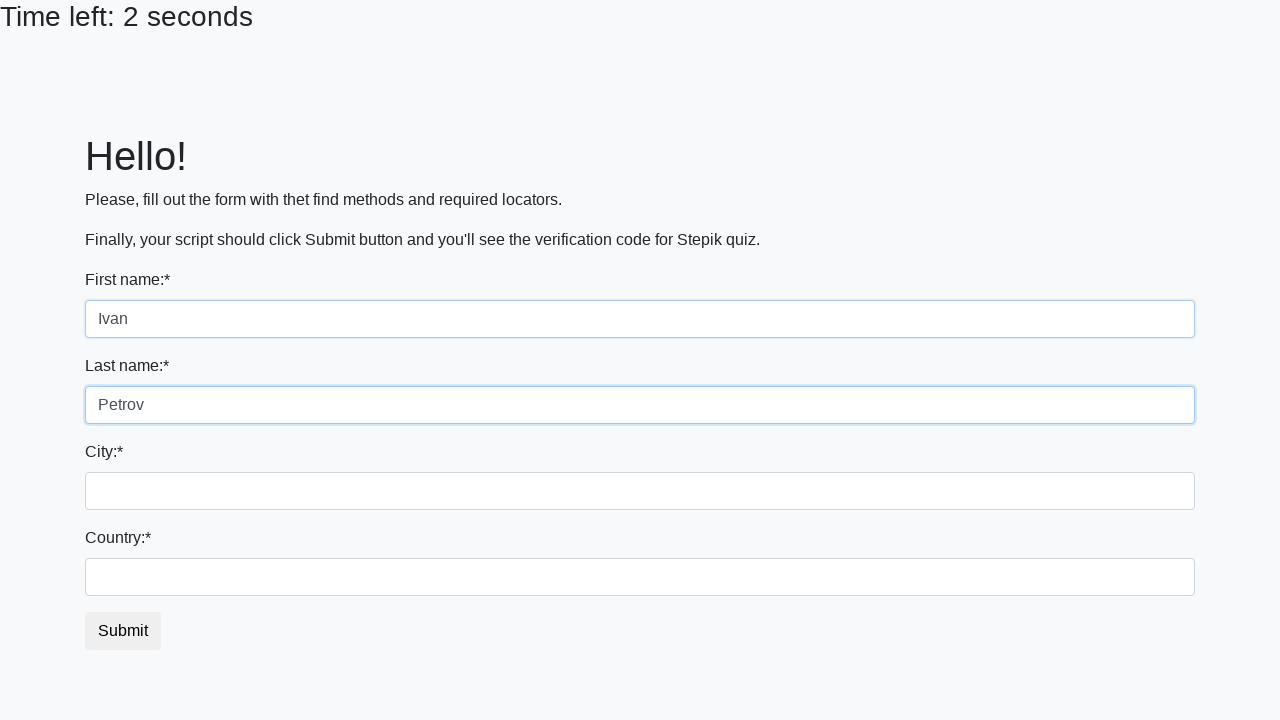

Filled city field with 'Smolensk' on .city
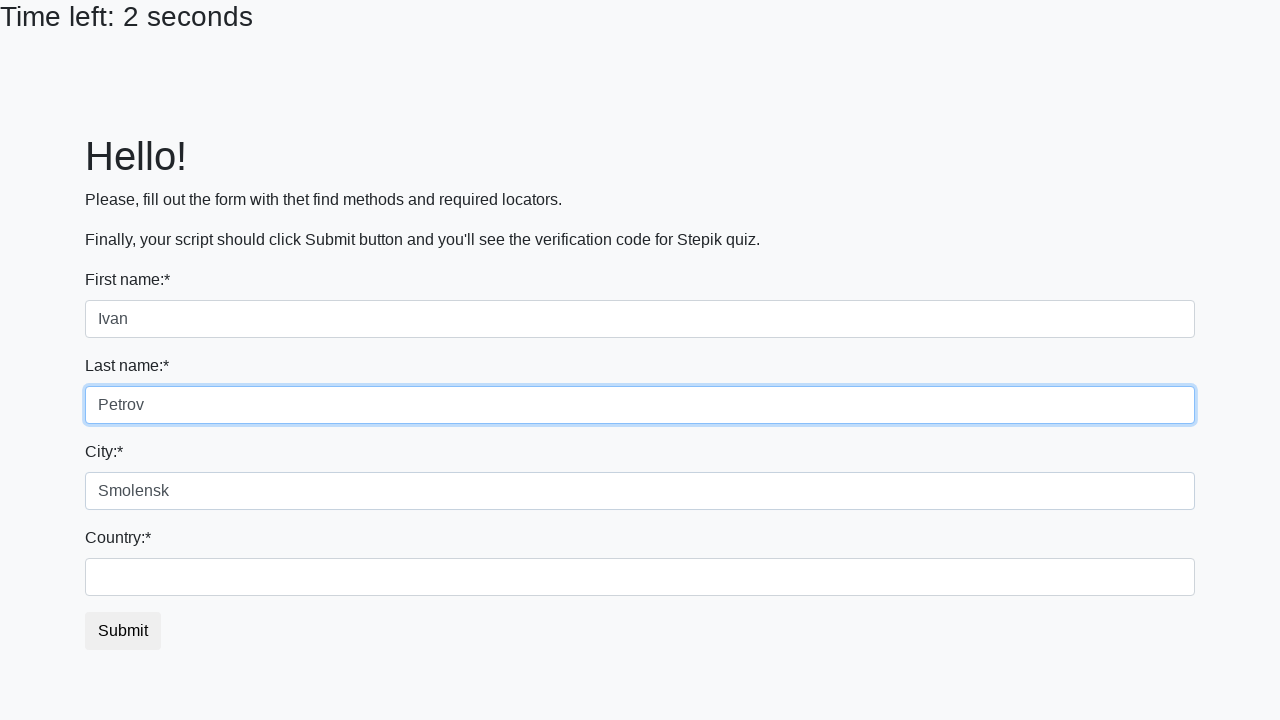

Filled country field with 'Russia' on #country
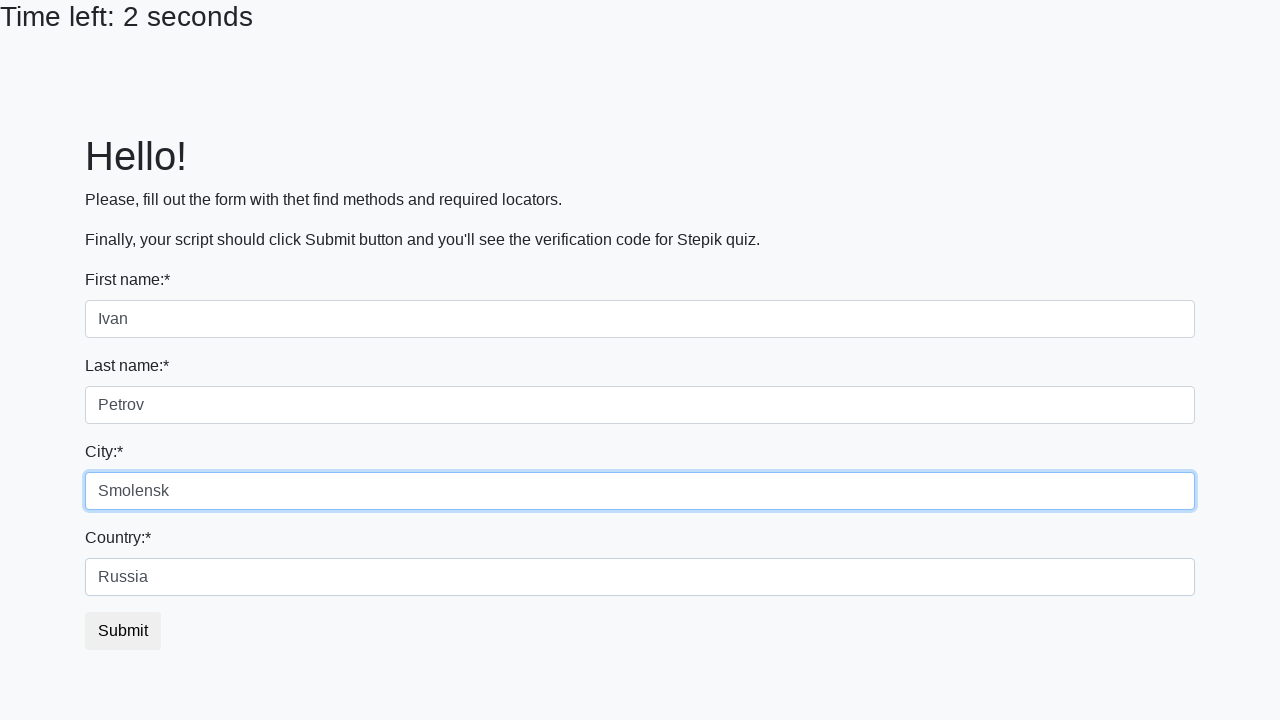

Clicked submit button to complete form submission at (123, 631) on .btn
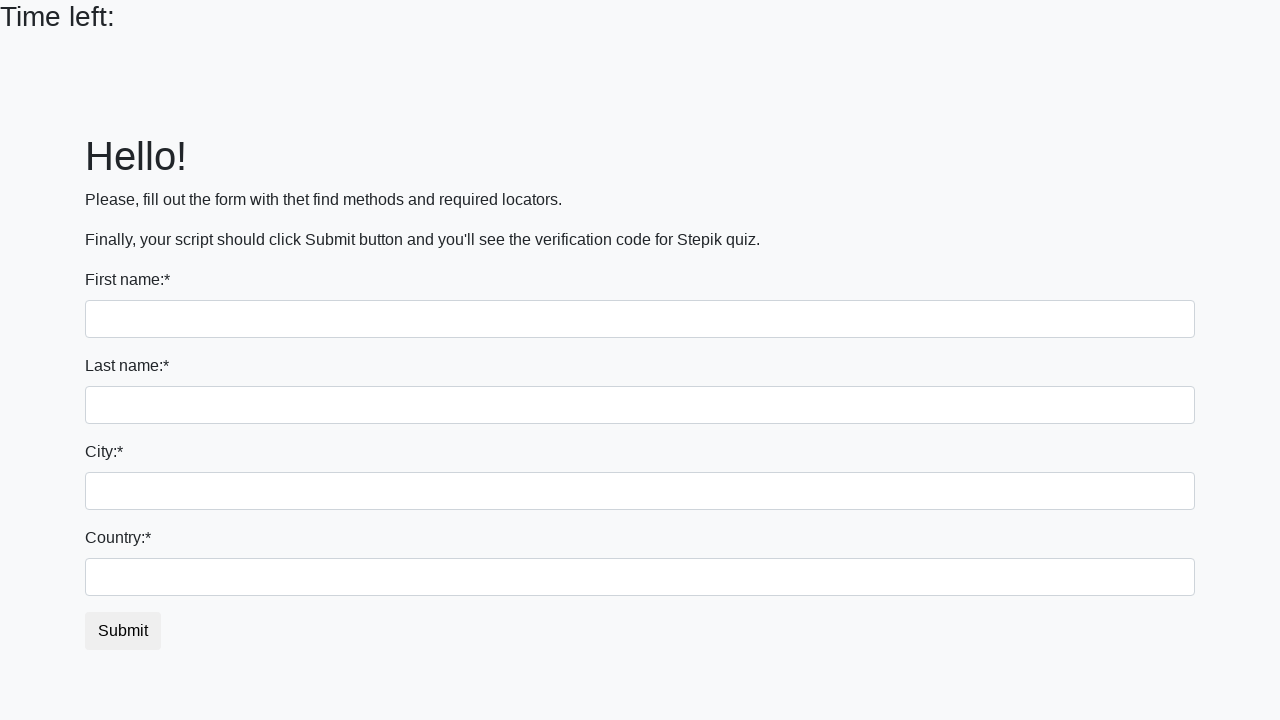

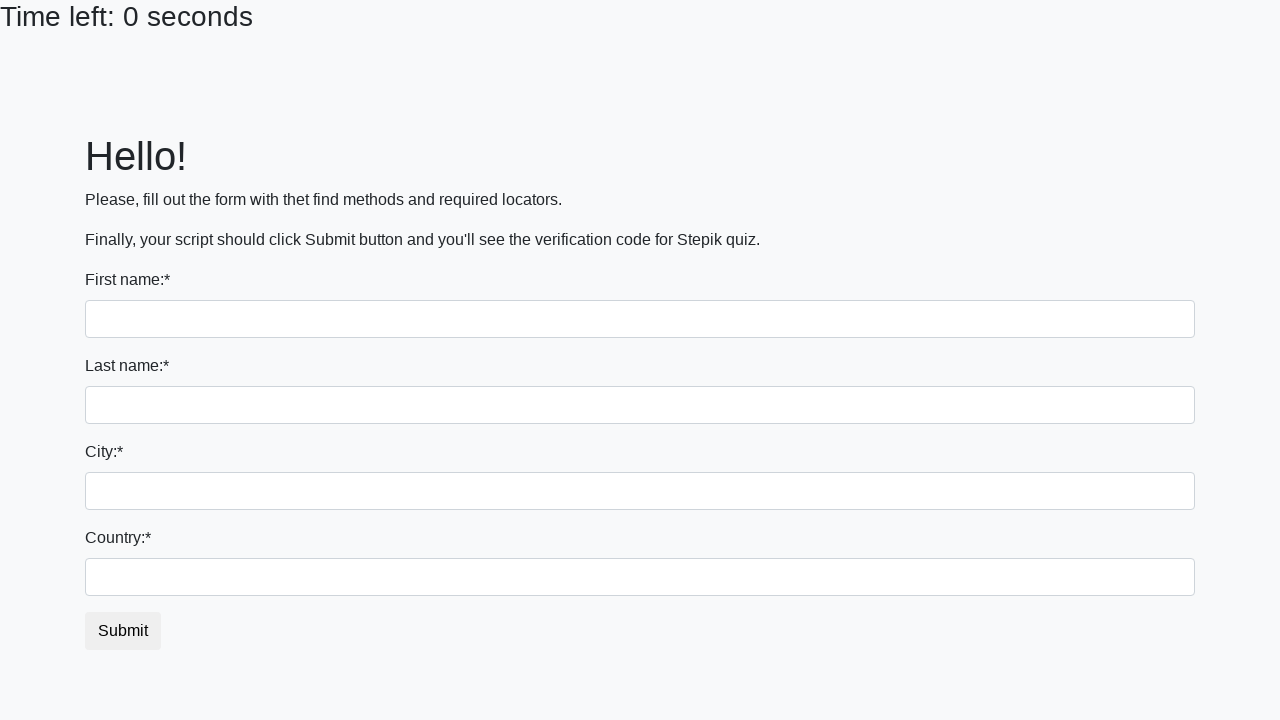